Tests the datepicker functionality by entering a date value into the date input field and pressing enter to confirm the selection

Starting URL: https://formy-project.herokuapp.com/datepicker

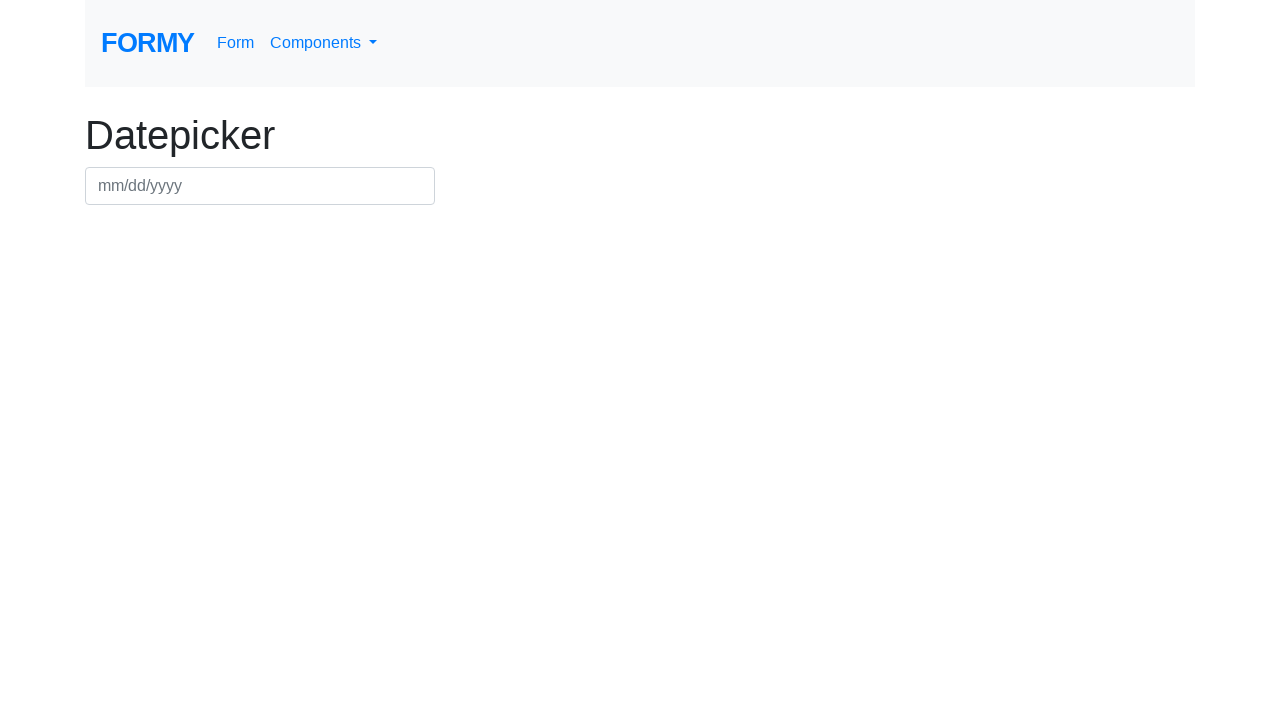

Filled datepicker field with date 09/30/2020 on #datepicker
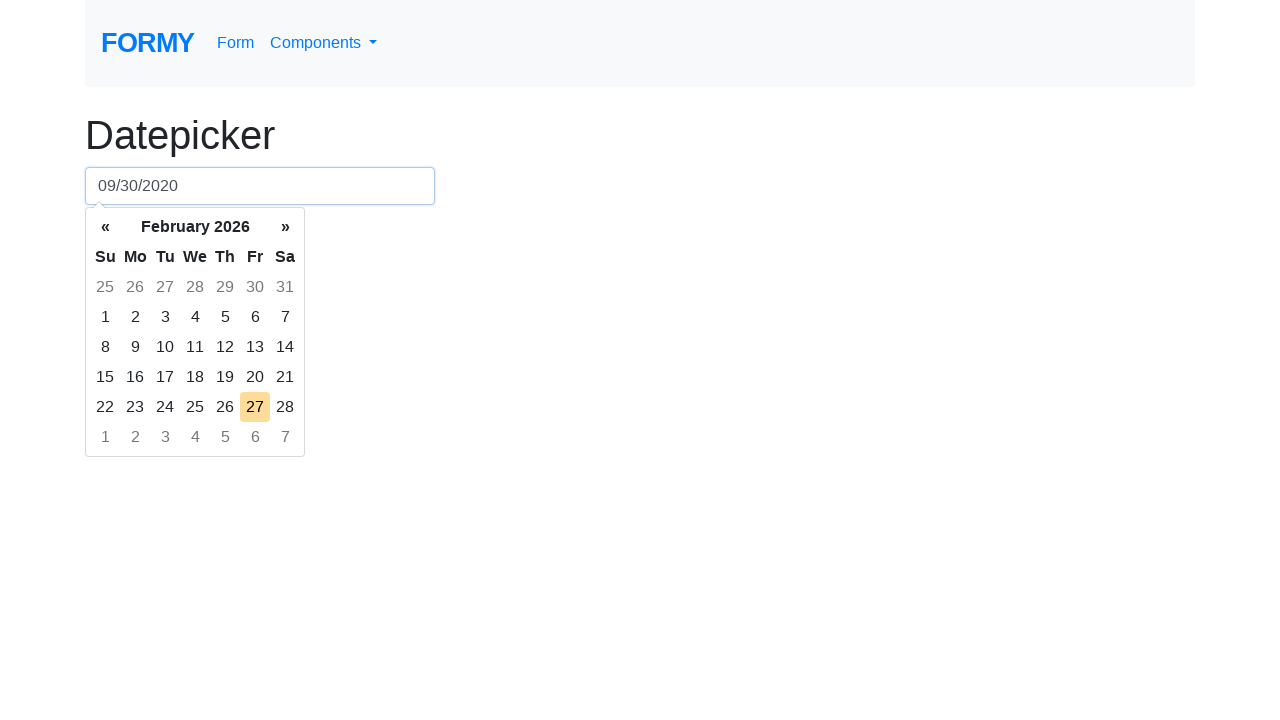

Pressed Enter to confirm date selection on #datepicker
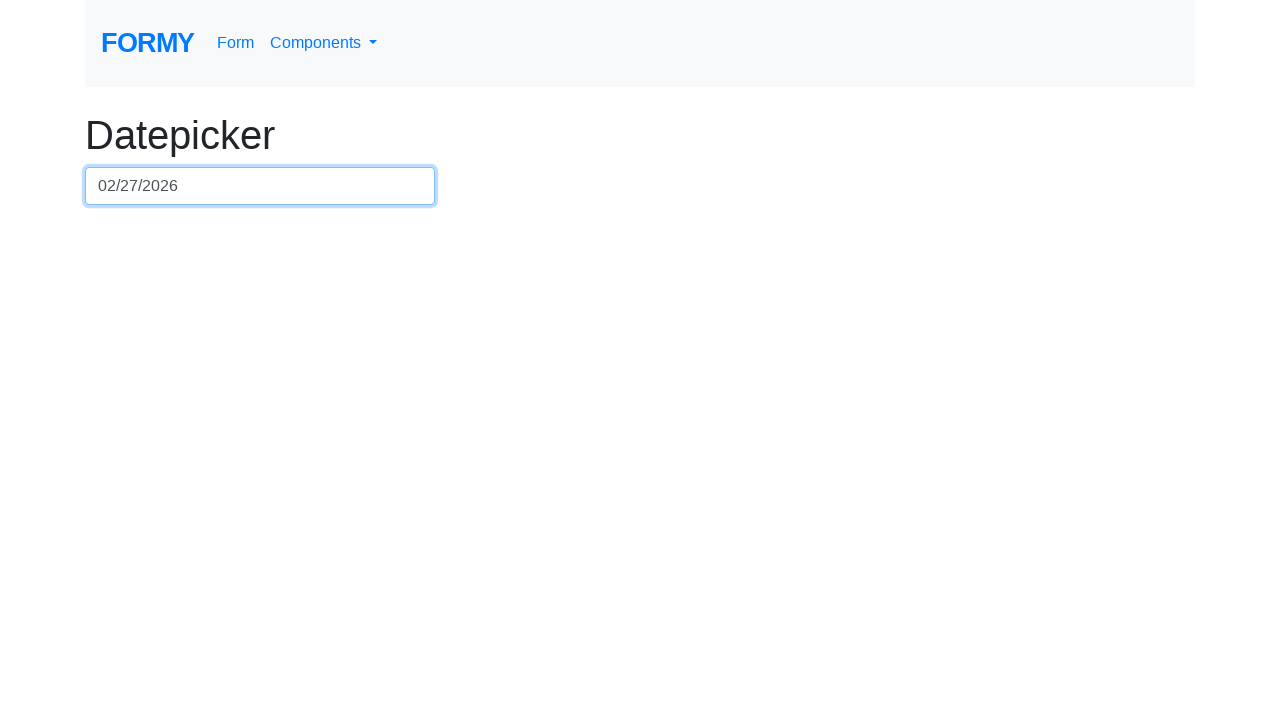

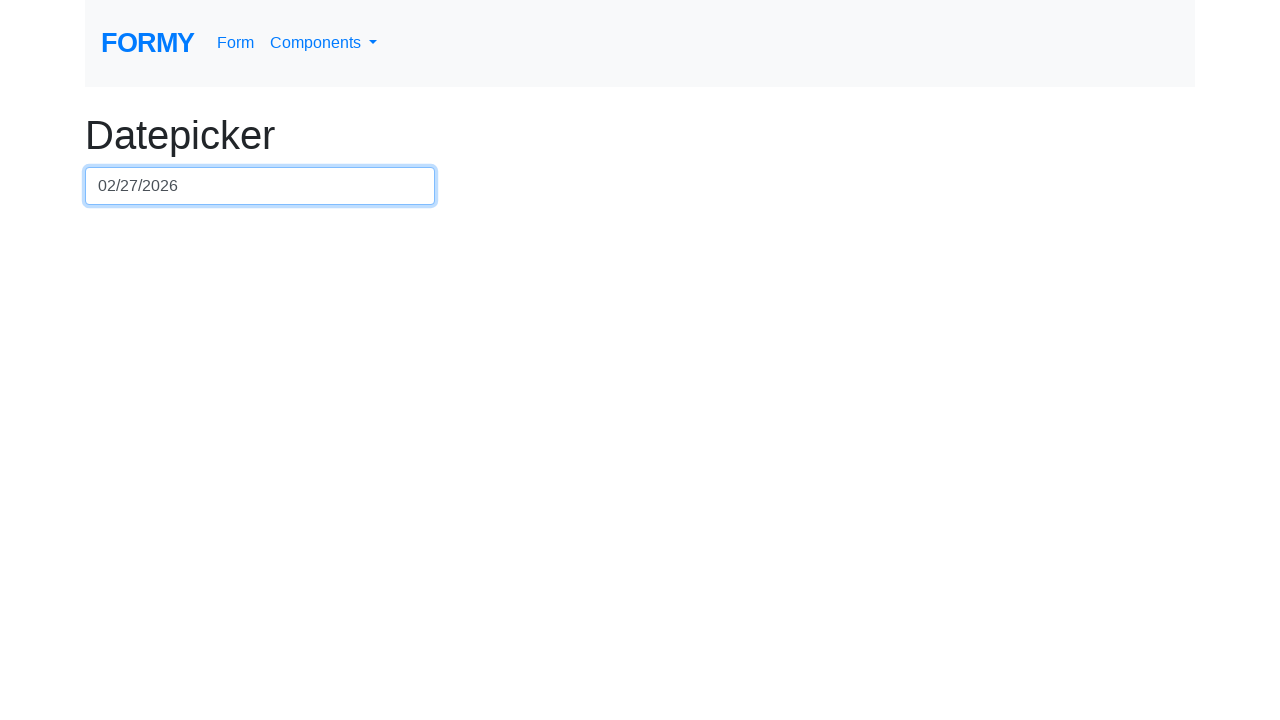